Tests JavaScript alert and confirmation dialogs by triggering alerts, verifying their text content, and accepting or dismissing them

Starting URL: https://rahulshettyacademy.com/AutomationPractice/

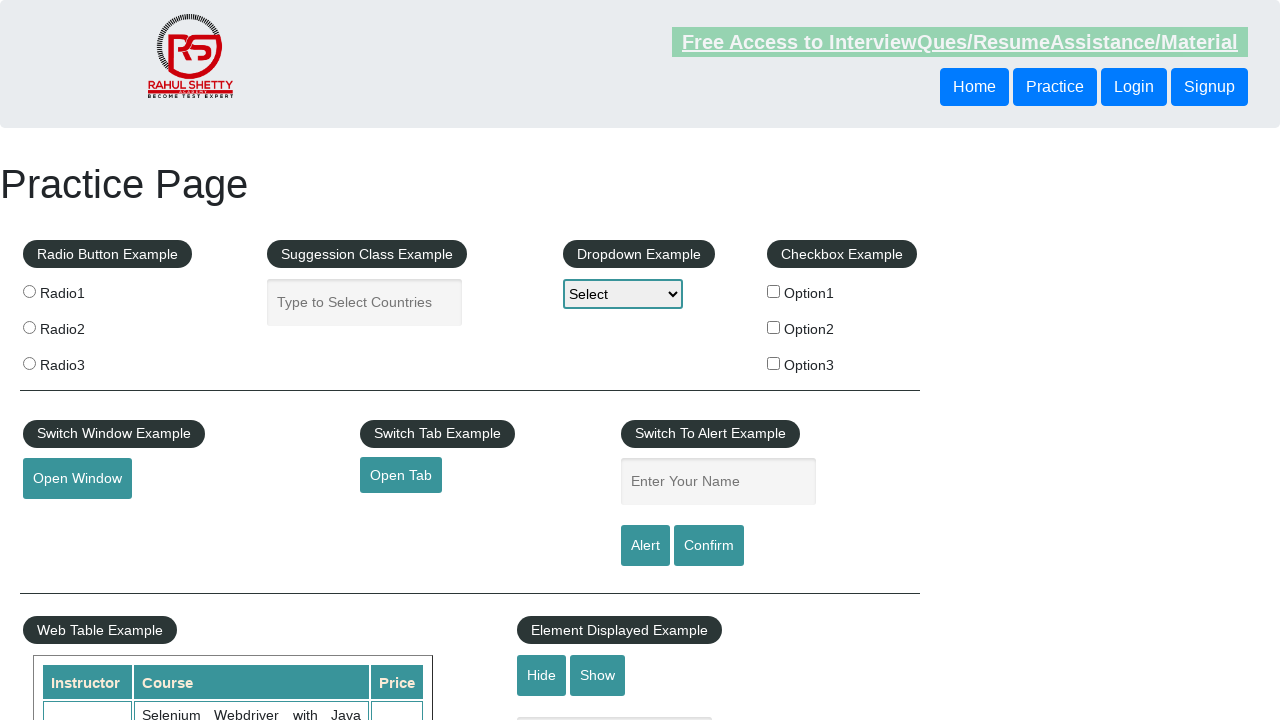

Filled name field with 'Test' on #name
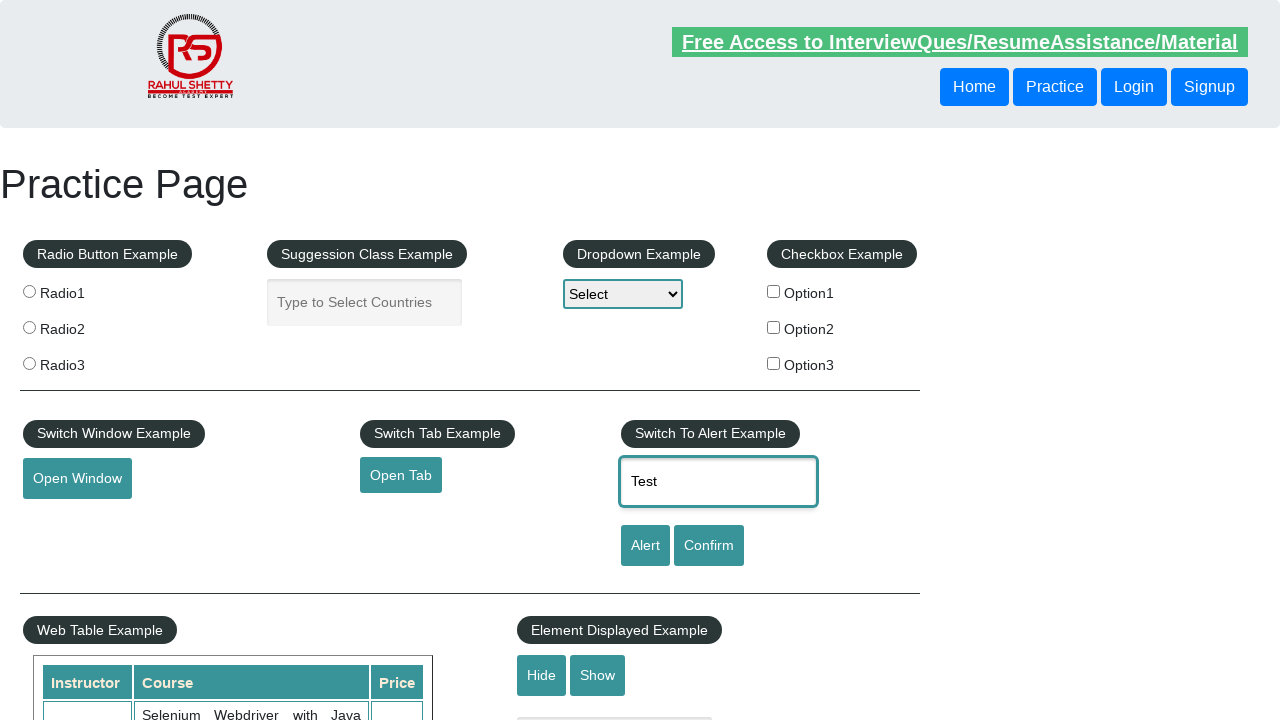

Set up listener to accept dialogs
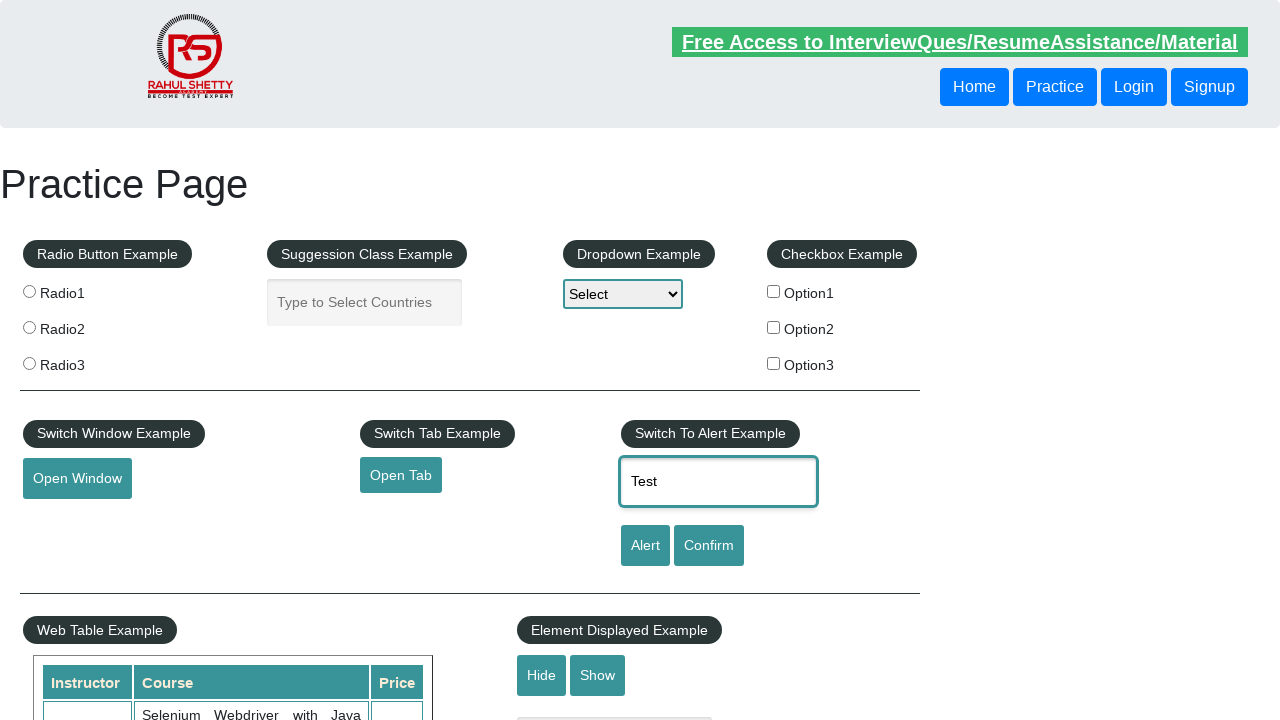

Clicked alert button to trigger alert dialog at (645, 546) on #alertbtn
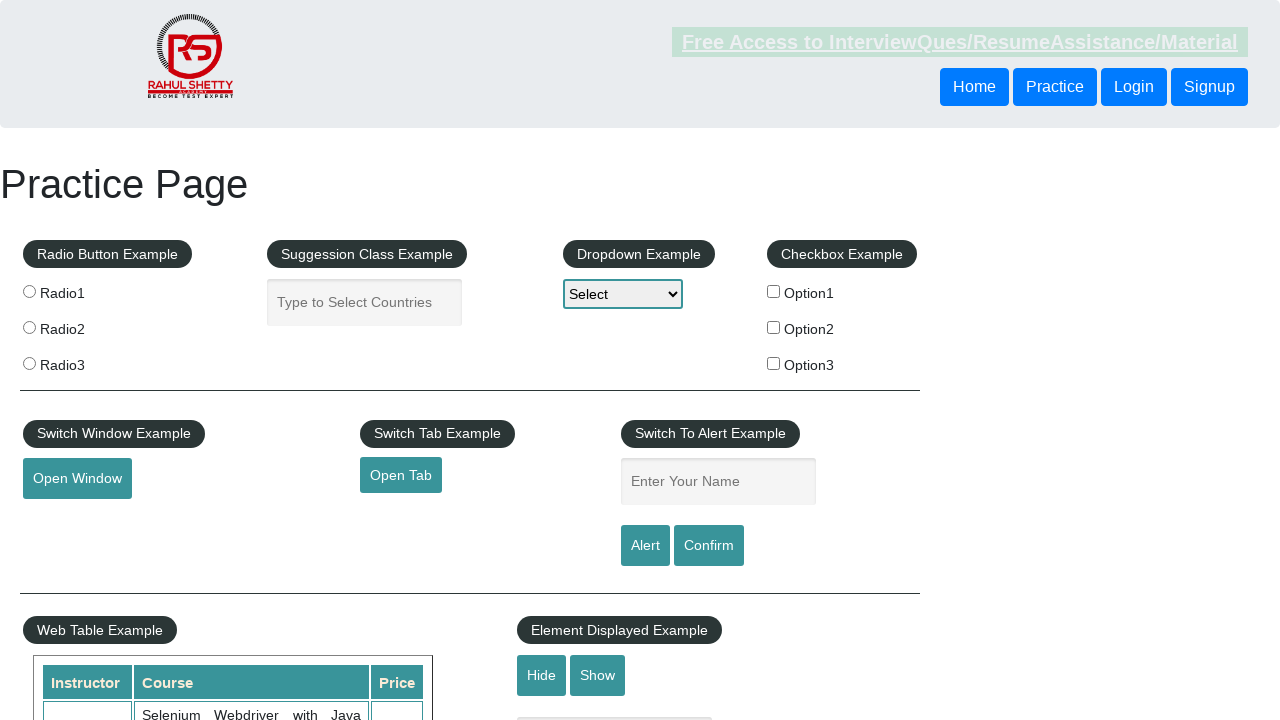

Filled name field again with 'Test' on #name
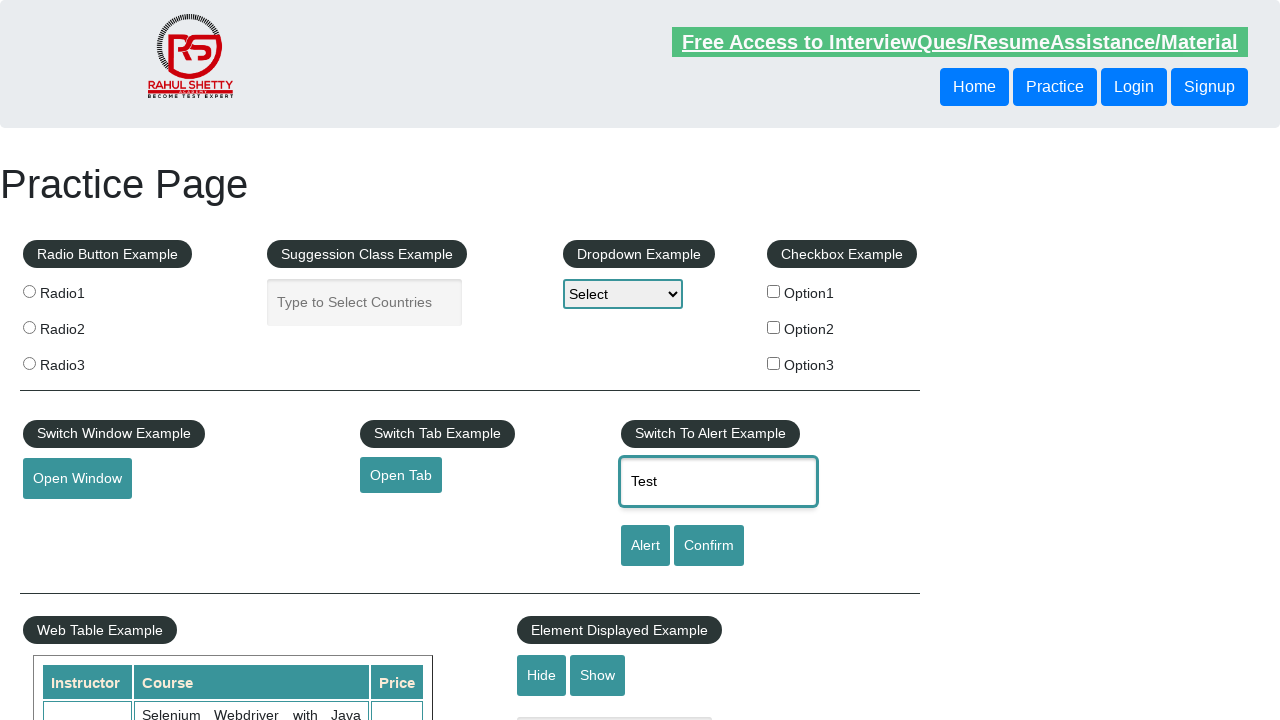

Set up listener to dismiss next dialog
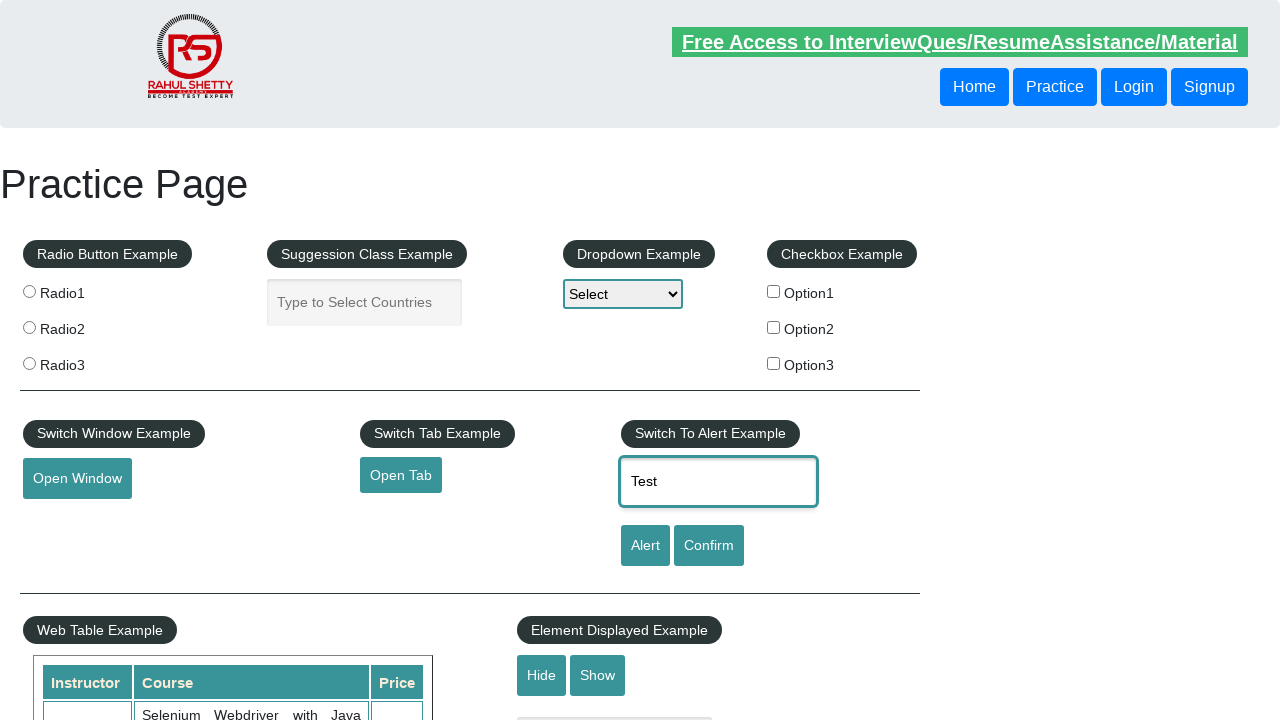

Clicked confirm button to trigger confirmation dialog at (709, 546) on #confirmbtn
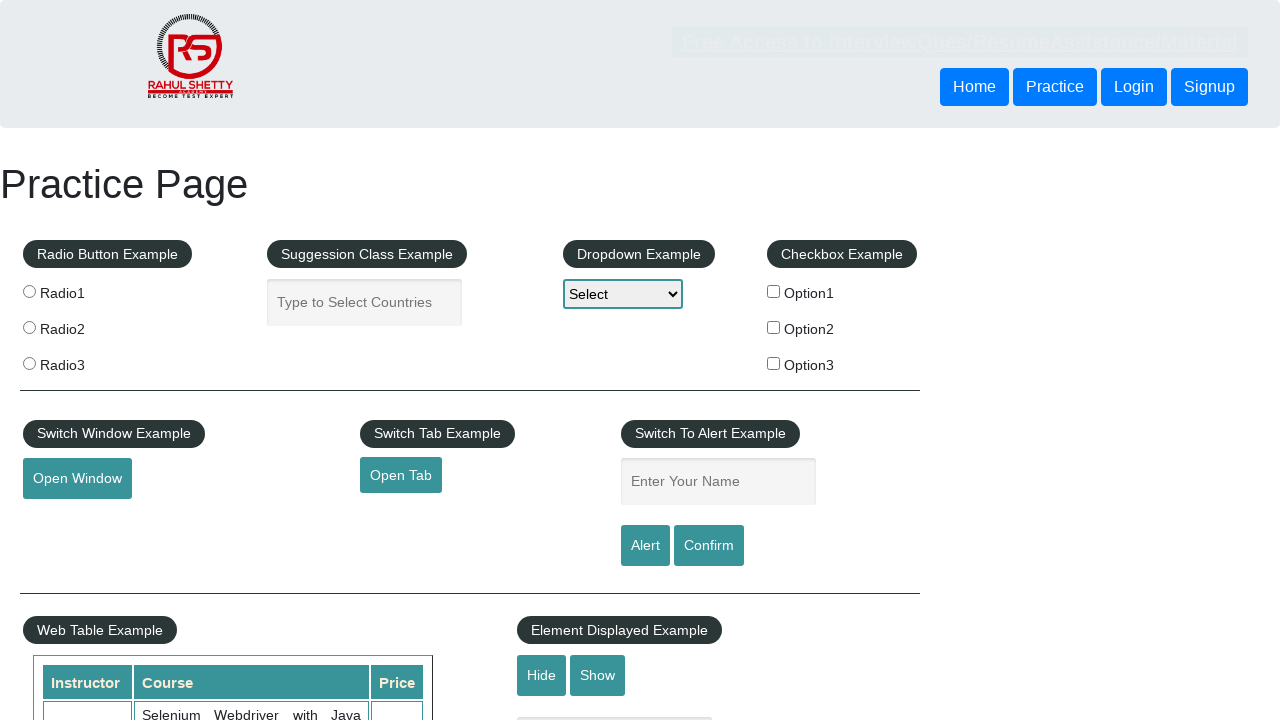

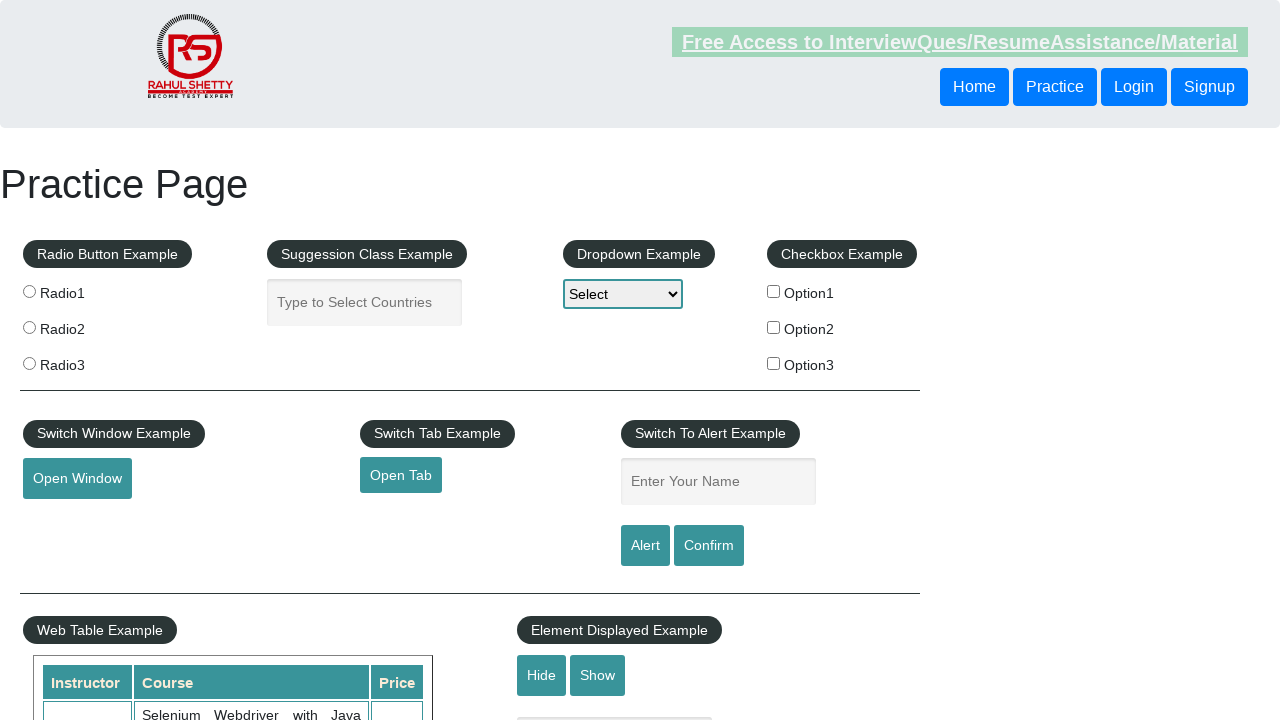